Tests dropdown selection functionality on two different websites using various selection methods including by index, value, visible text, and sendKeys

Starting URL: https://www.leafground.com/select.xhtml

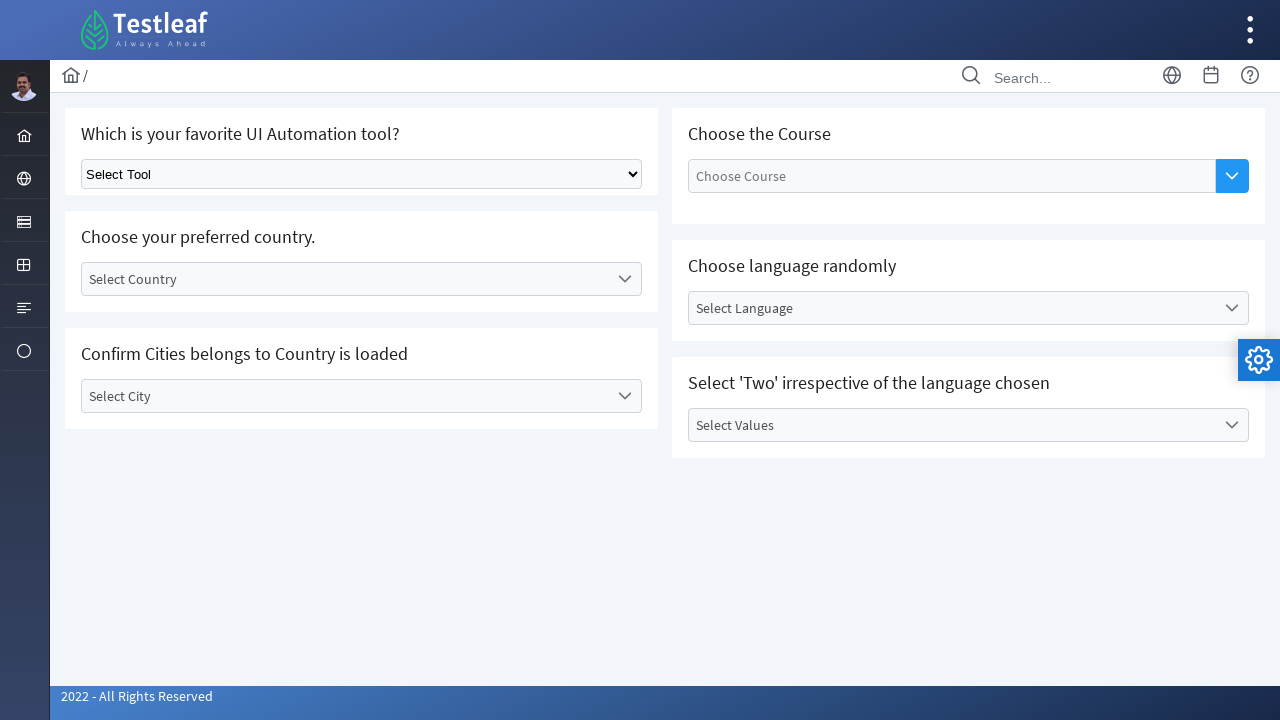

Selected first option in dropdown by index on xpath=//select[@class='ui-selectonemenu']
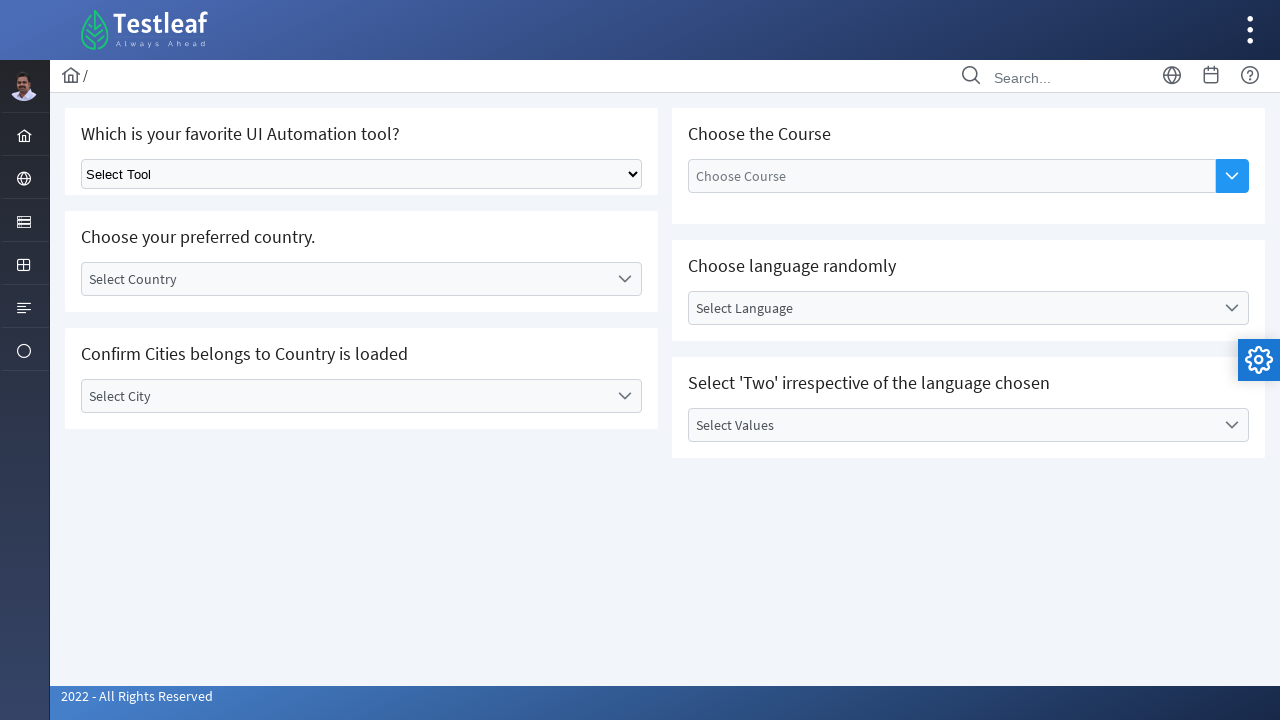

Clicked custom language dropdown widget at (952, 308) on #j_idt87\:lang_label
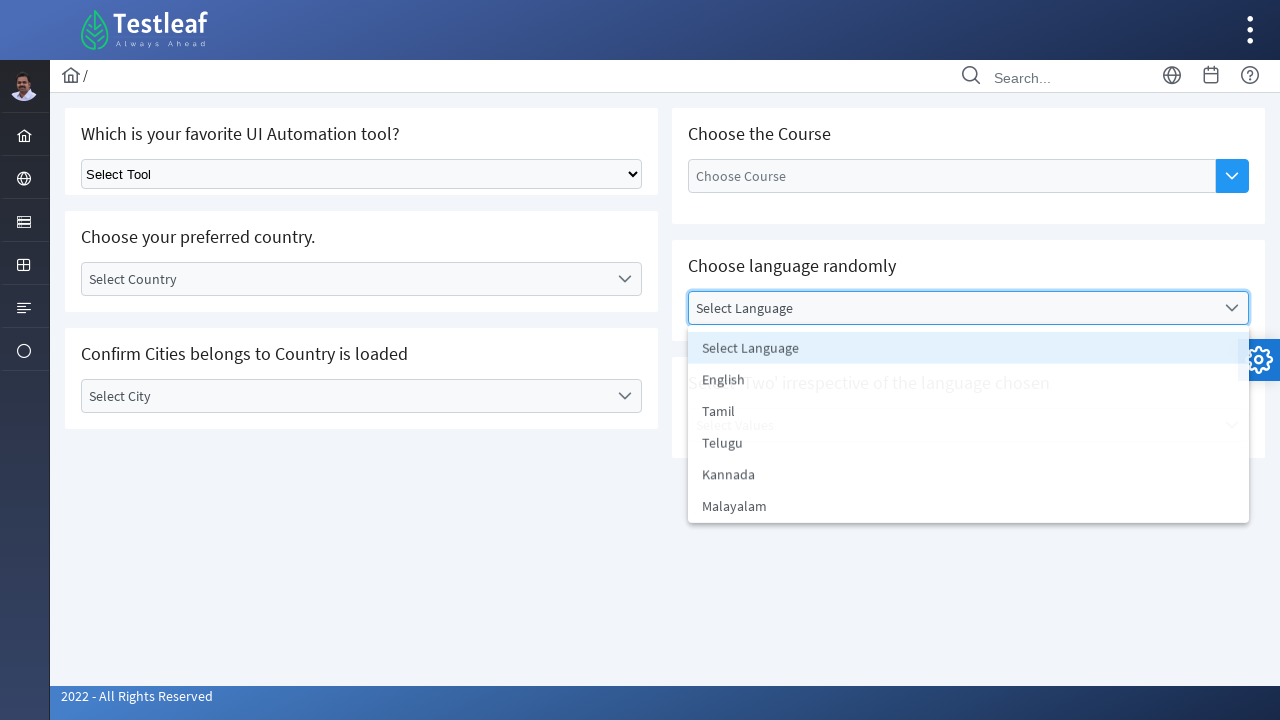

Selected first option in custom dropdown at (24, 134) on li:first-child
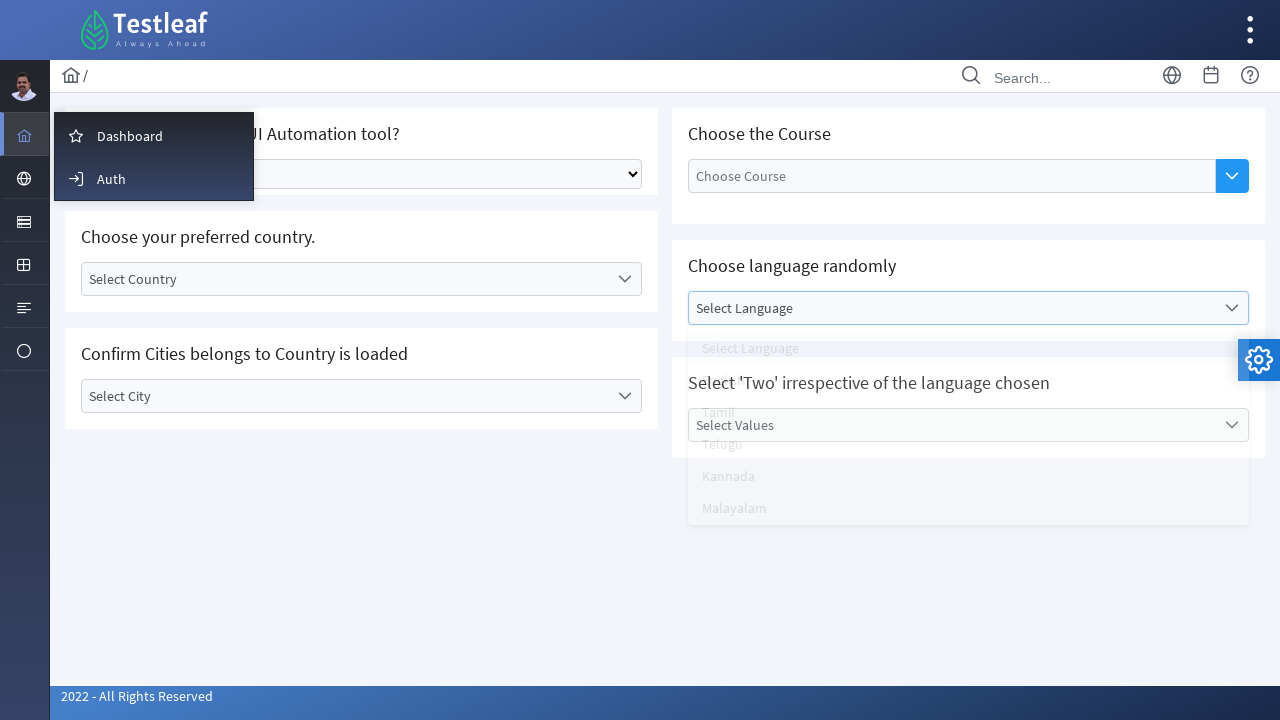

Navigated to Cognizant website
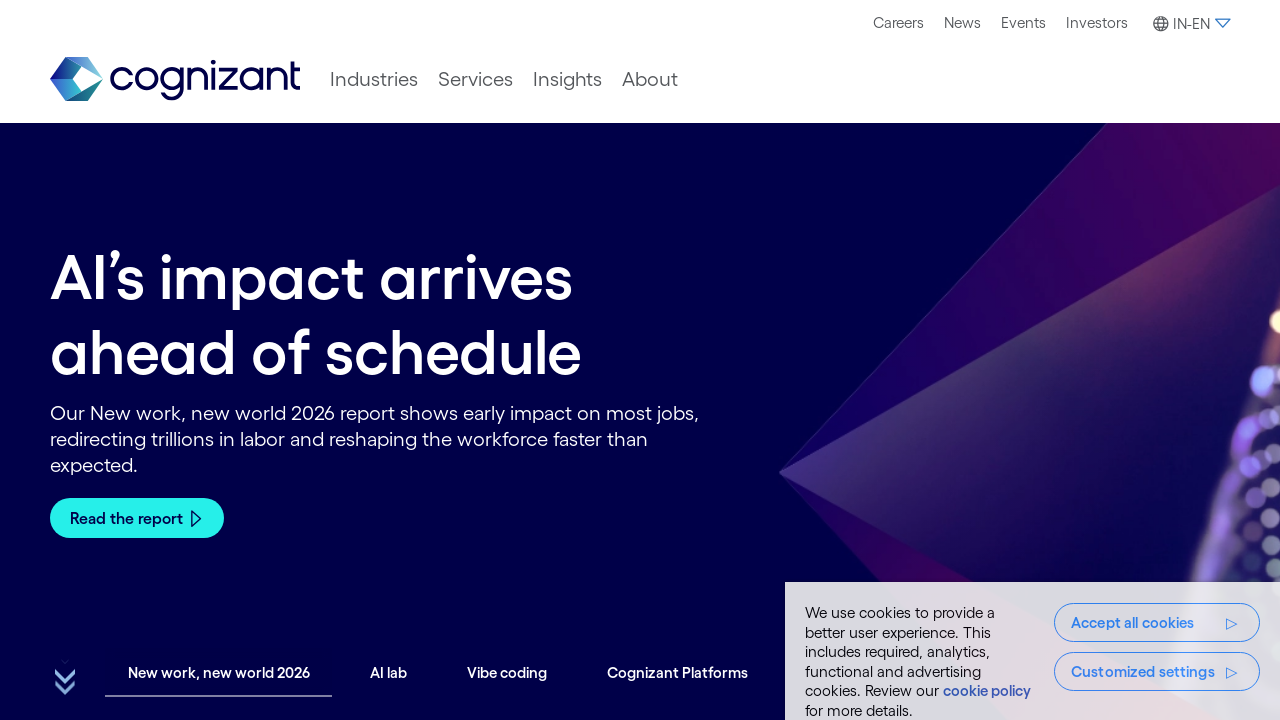

Selected 'Europe' from dropdown by value on #form-options-2120717168
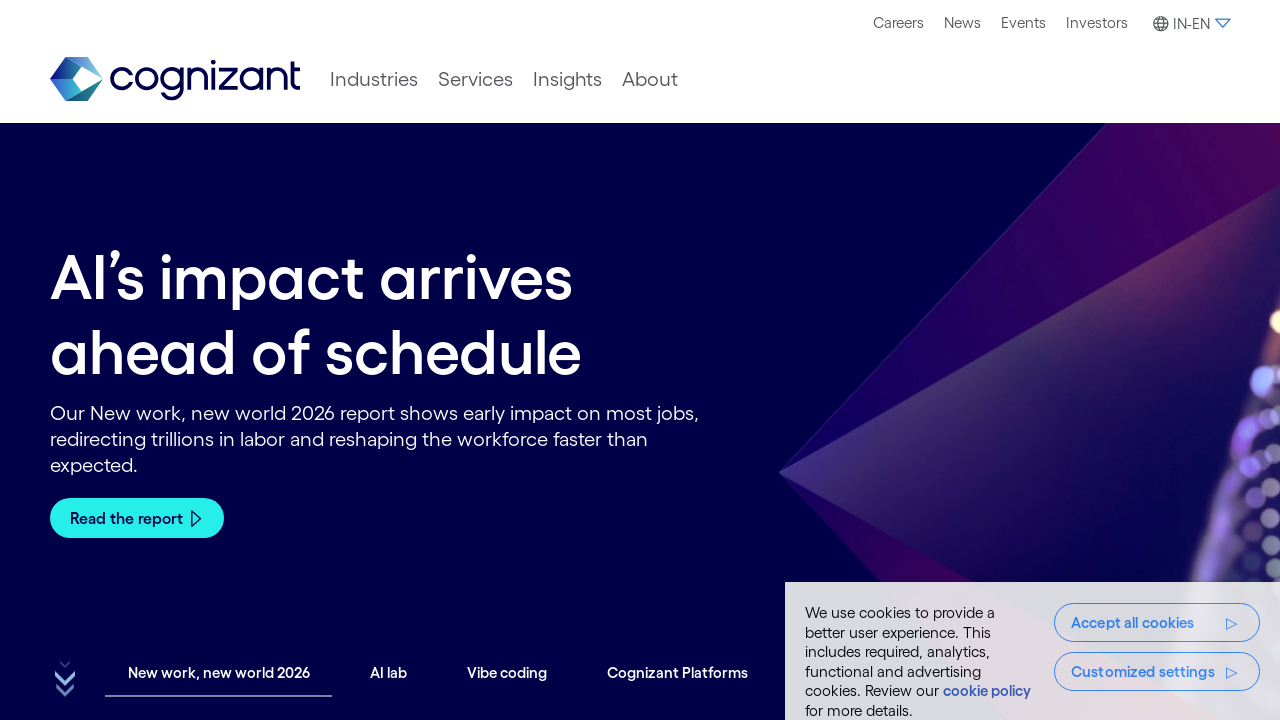

Selected 'Career Seekers' from dropdown by label on #form-options-2137556778
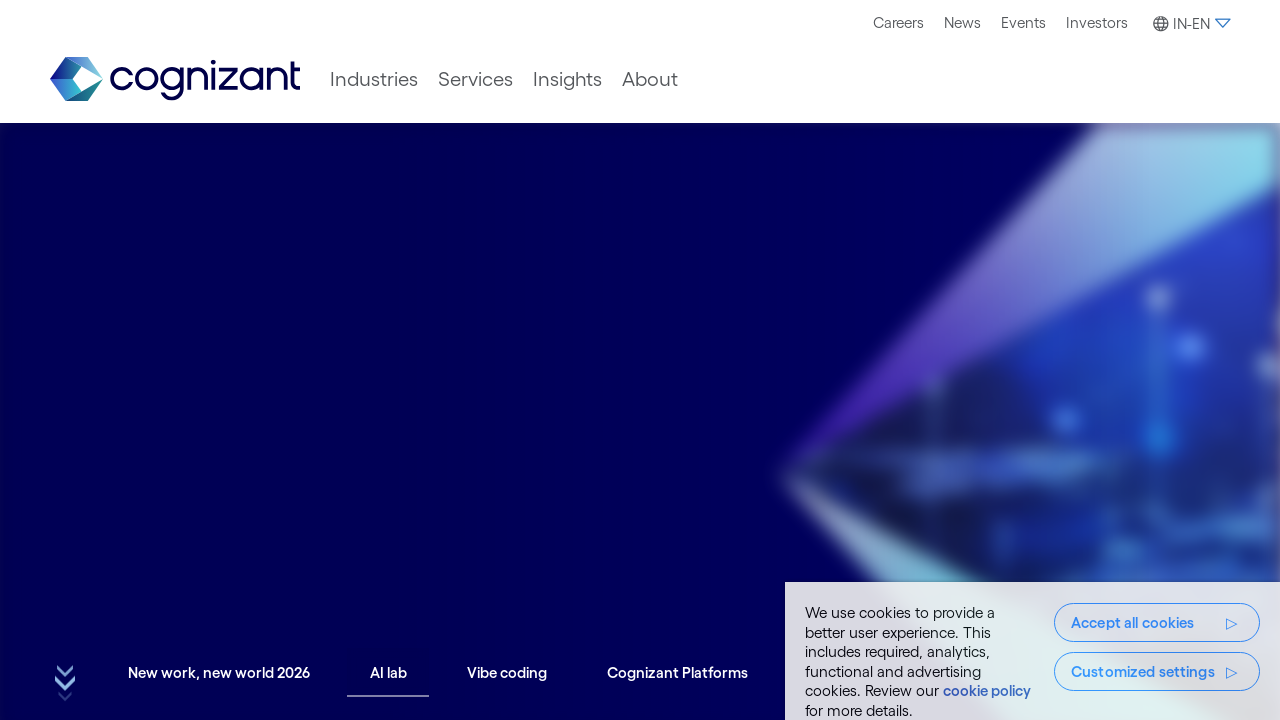

Typed 'Cognizant Alumni Job Seeker' into dropdown field on #form-options-353899333
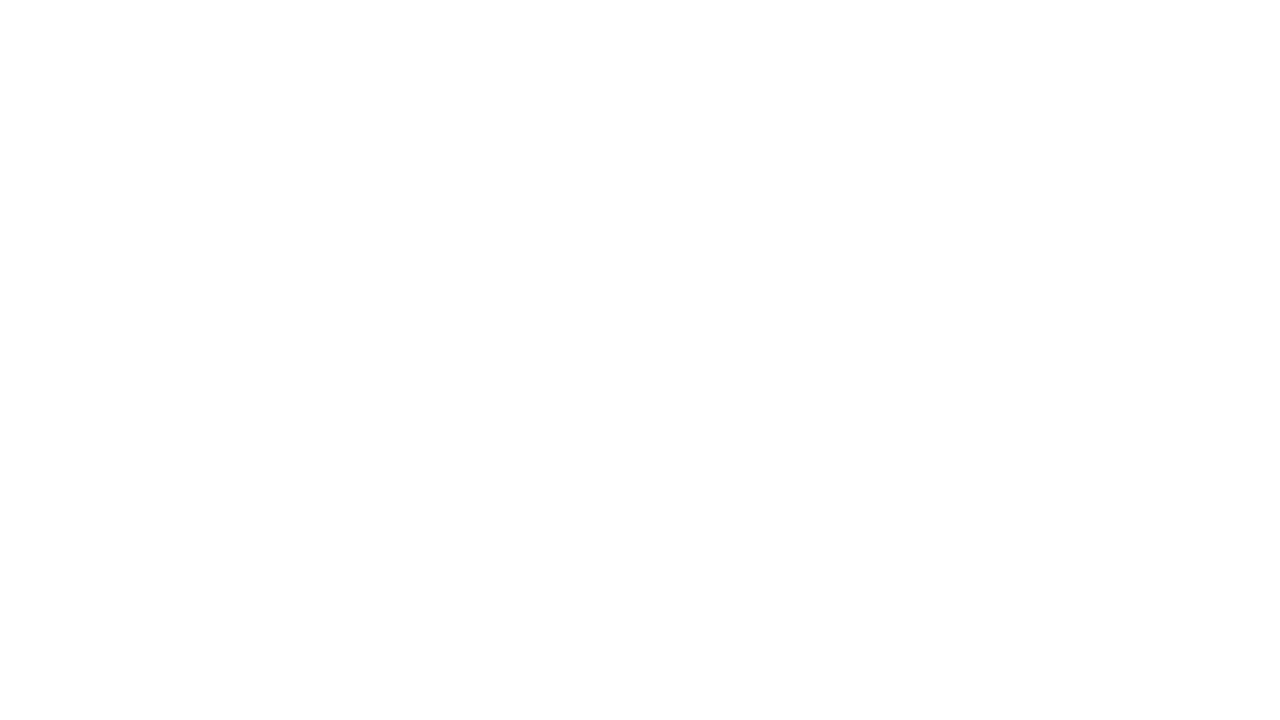

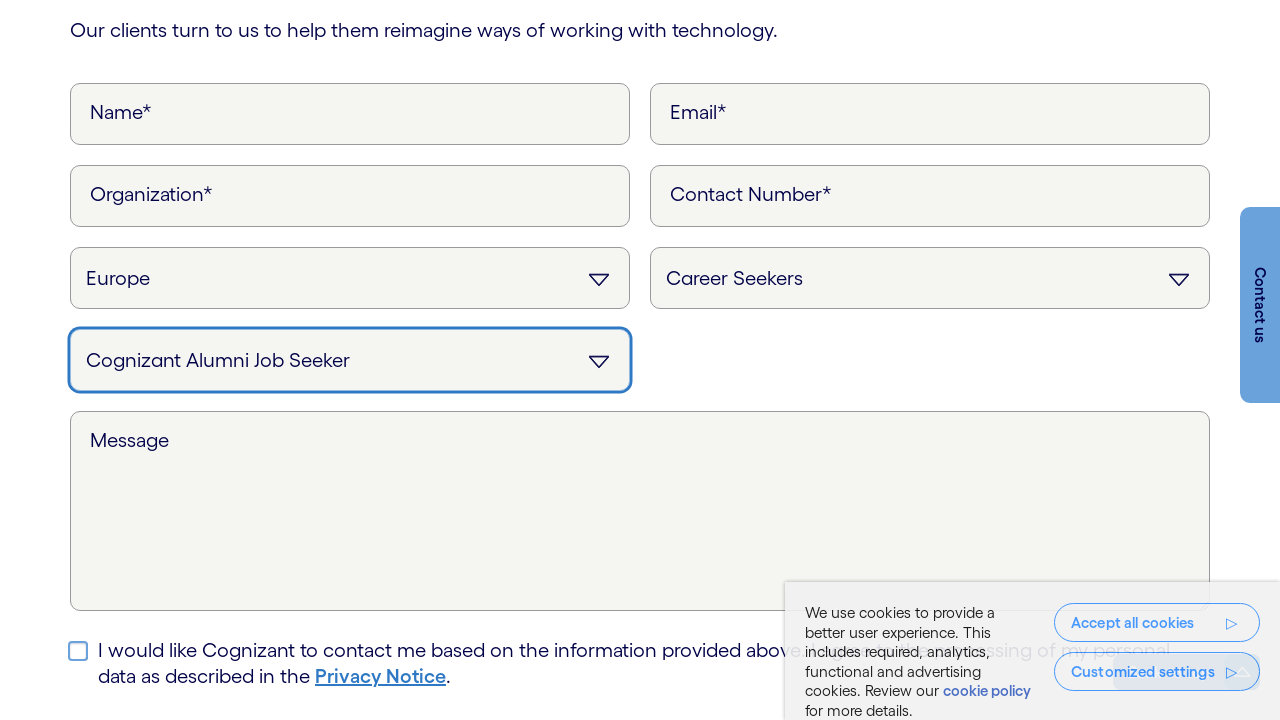